Tests JavaScript prompt dialog by clicking a button that triggers a prompt, entering a name in the text input, accepting it, and verifying the result message contains the entered name

Starting URL: https://the-internet.herokuapp.com/javascript_alerts

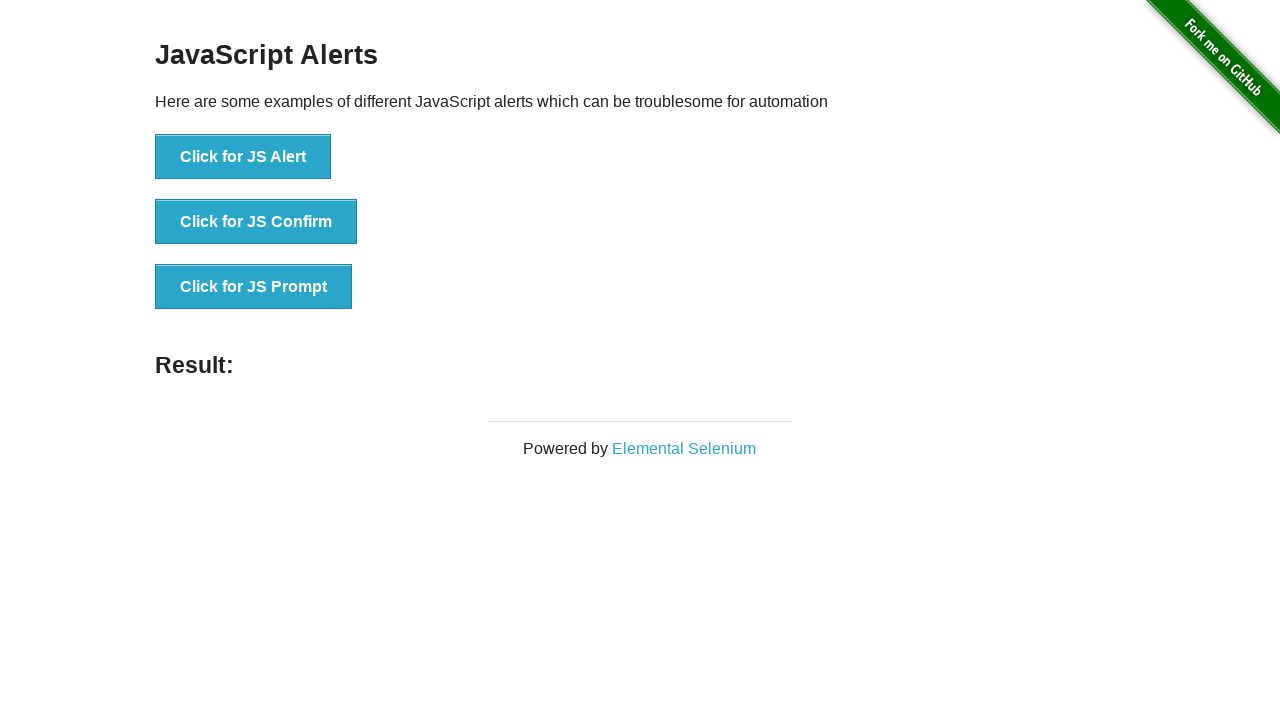

Set up dialog handler to accept prompt with 'Marcus Thompson'
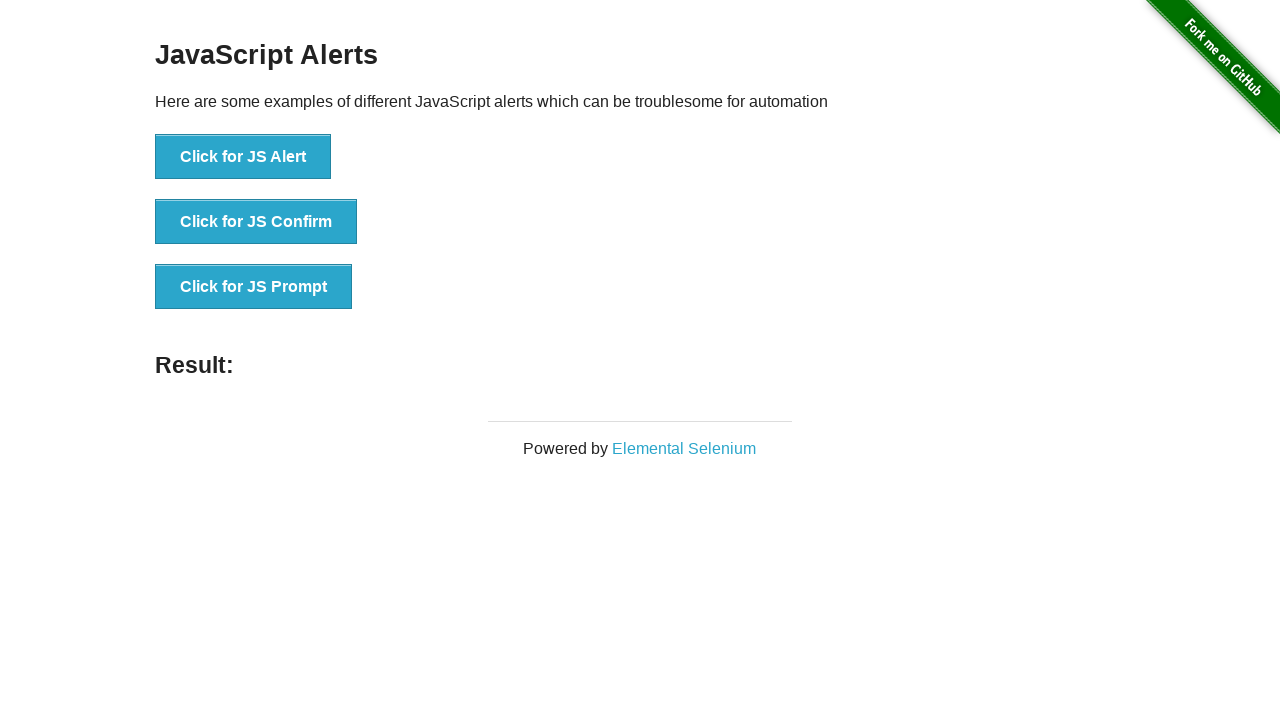

Clicked 'Click for JS Prompt' button to trigger prompt dialog at (254, 287) on xpath=//*[text()='Click for JS Prompt']
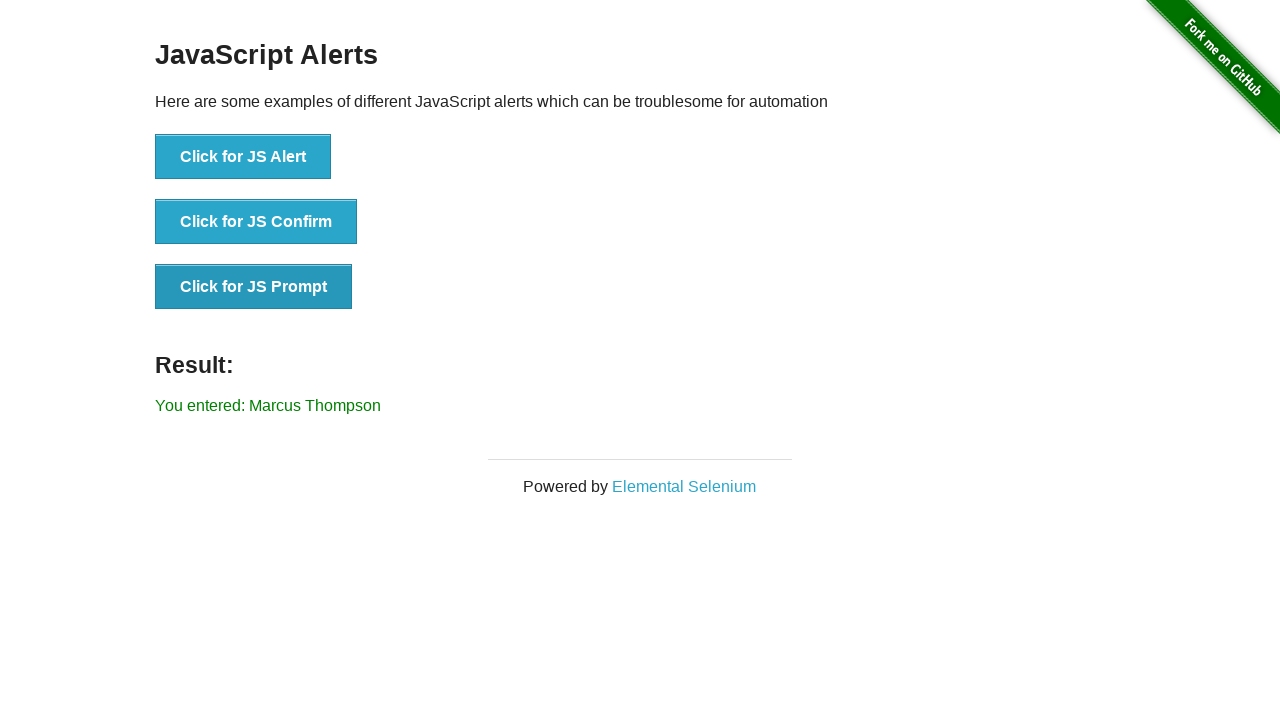

Result message element loaded
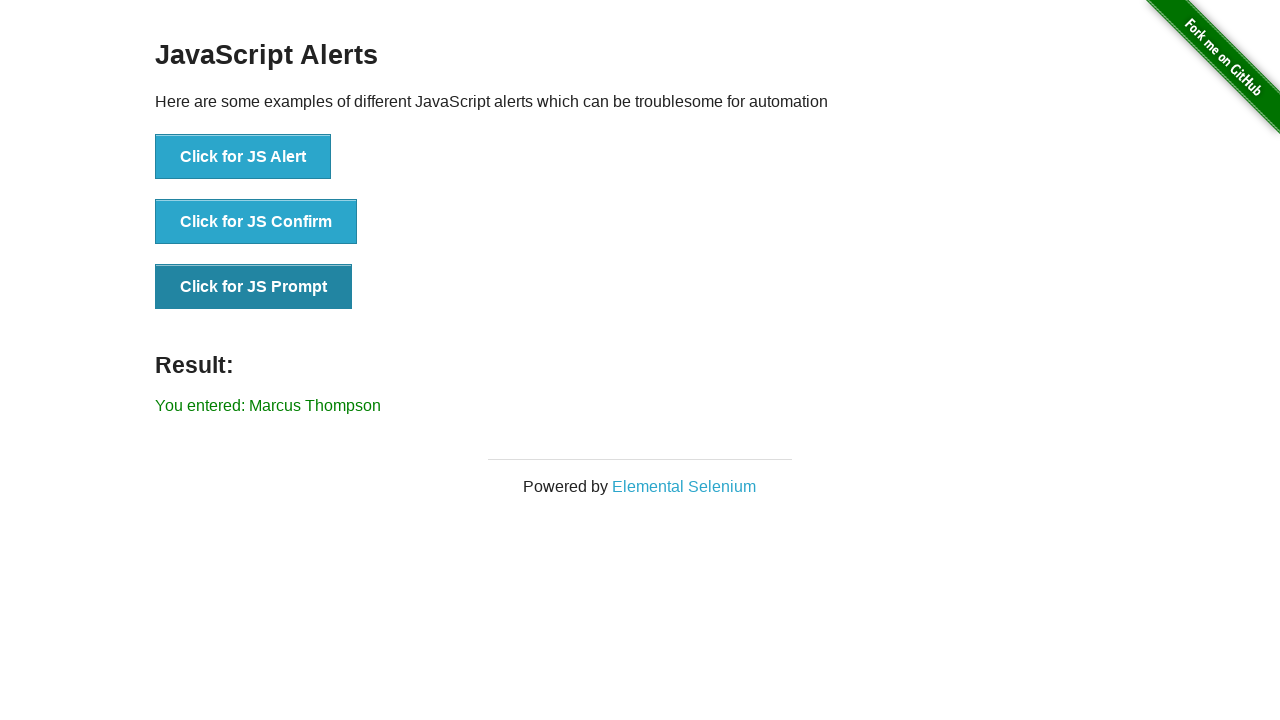

Retrieved result text content
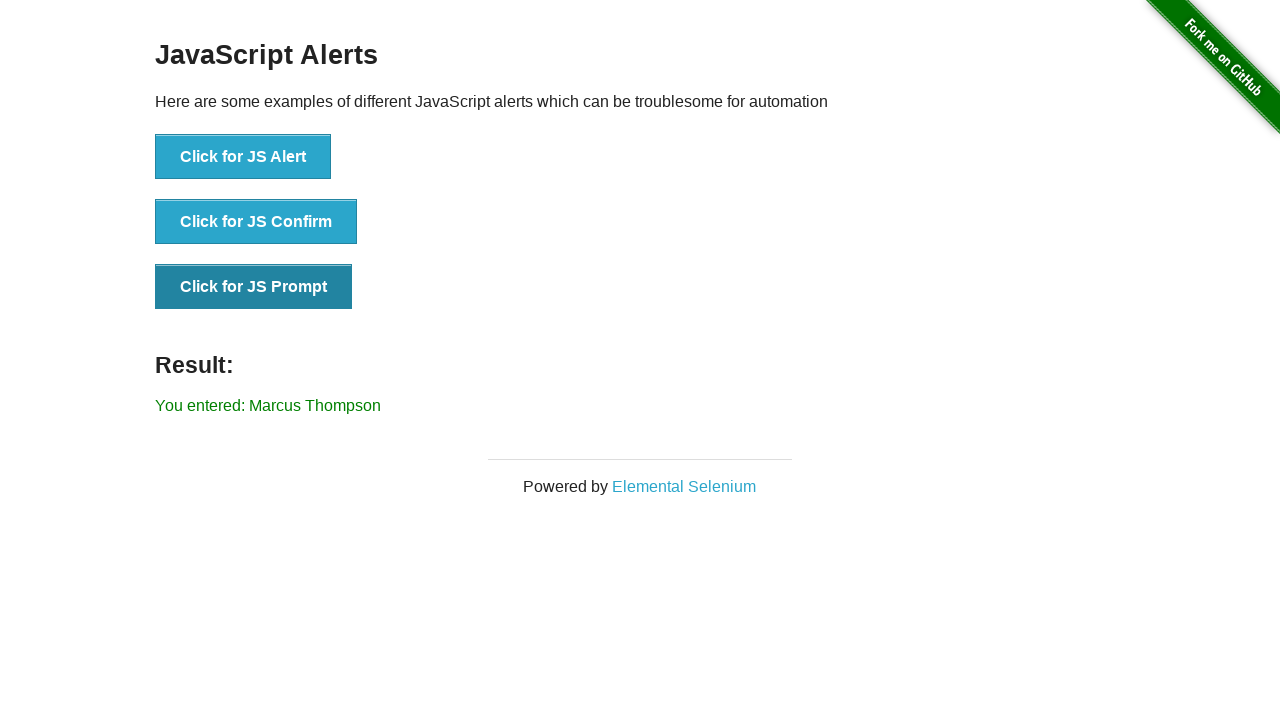

Verified result message contains entered name 'Marcus Thompson'
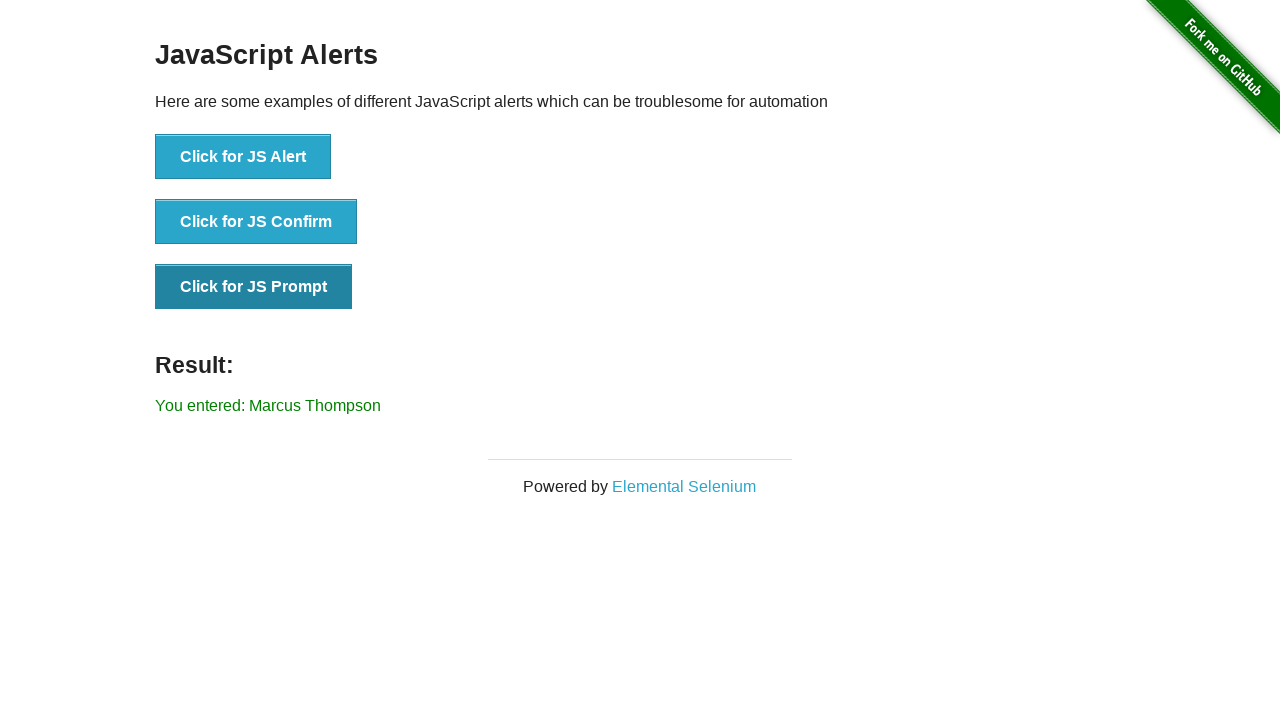

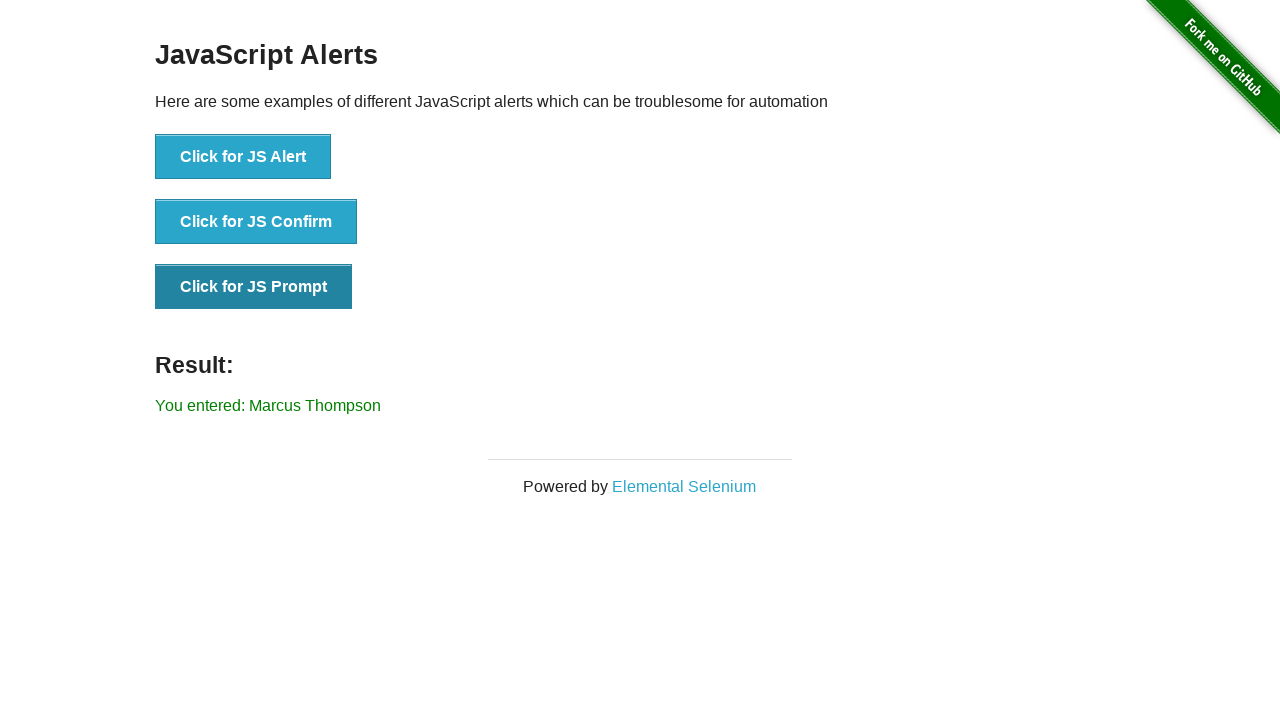